Tests iframe interaction by switching to an iframe, clearing existing text, and entering new text

Starting URL: https://the-internet.herokuapp.com/iframe

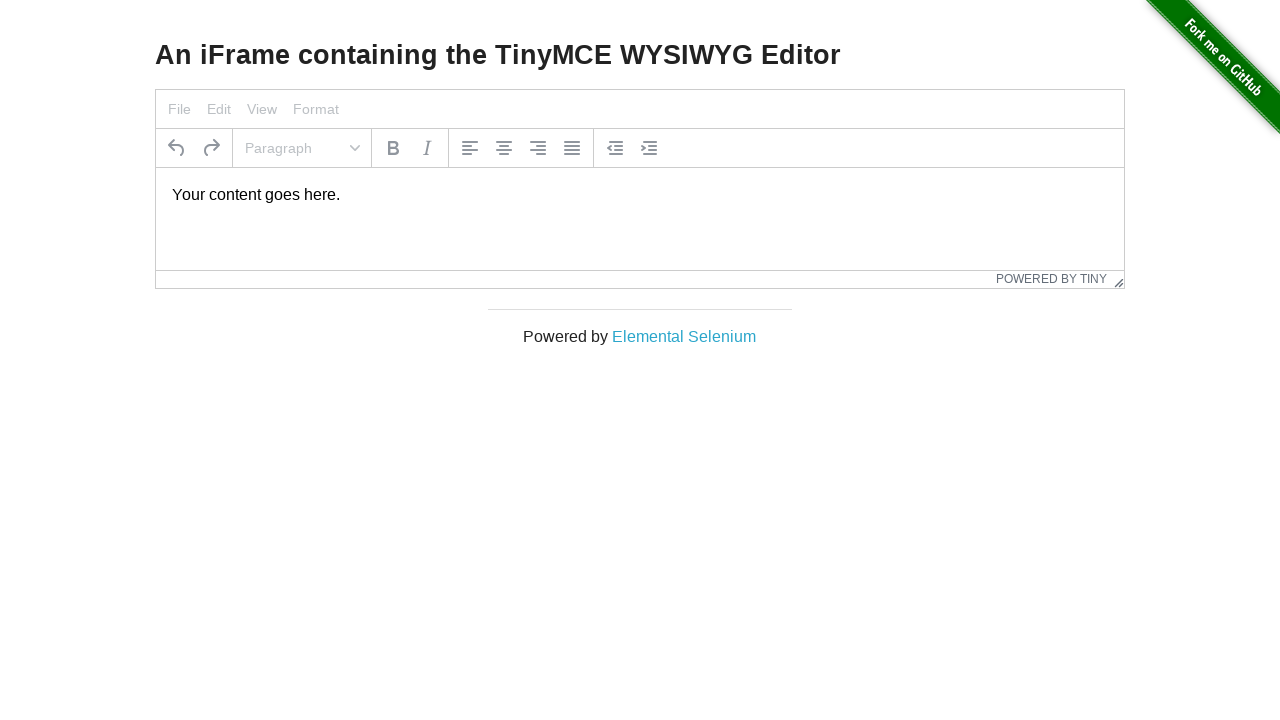

Located iframe with id 'mce_0_ifr'
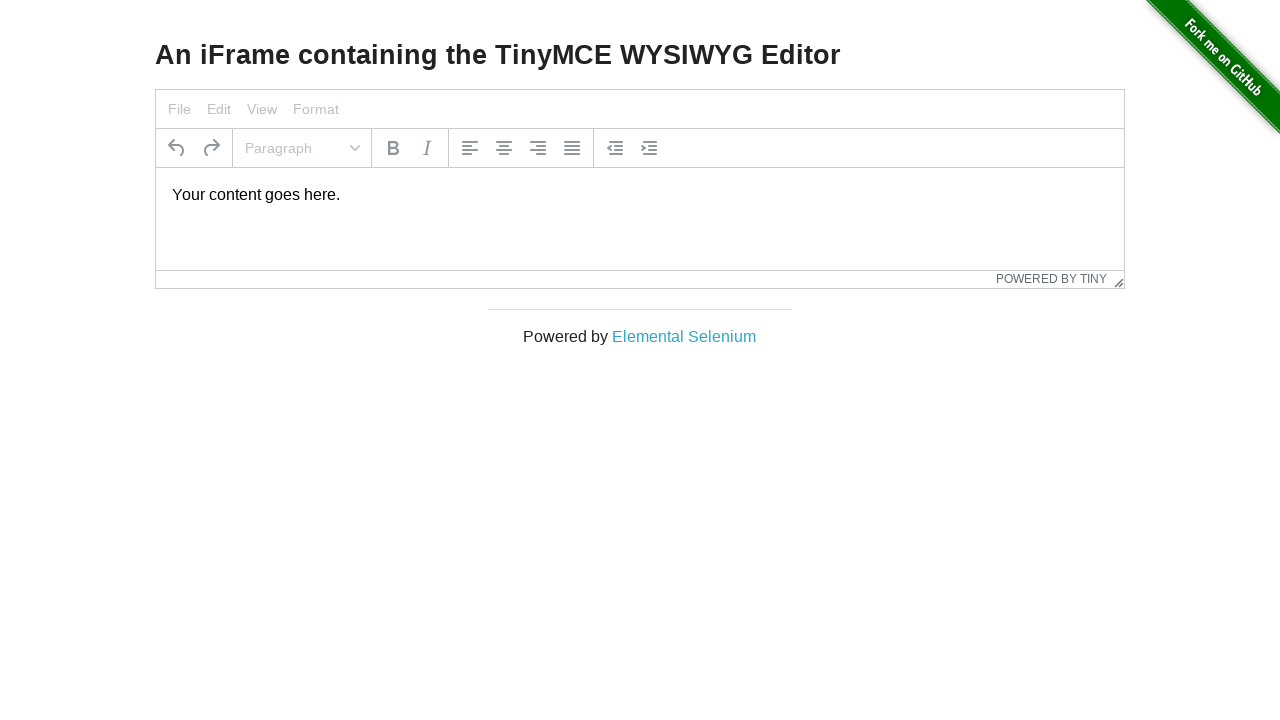

Located paragraph element within iframe
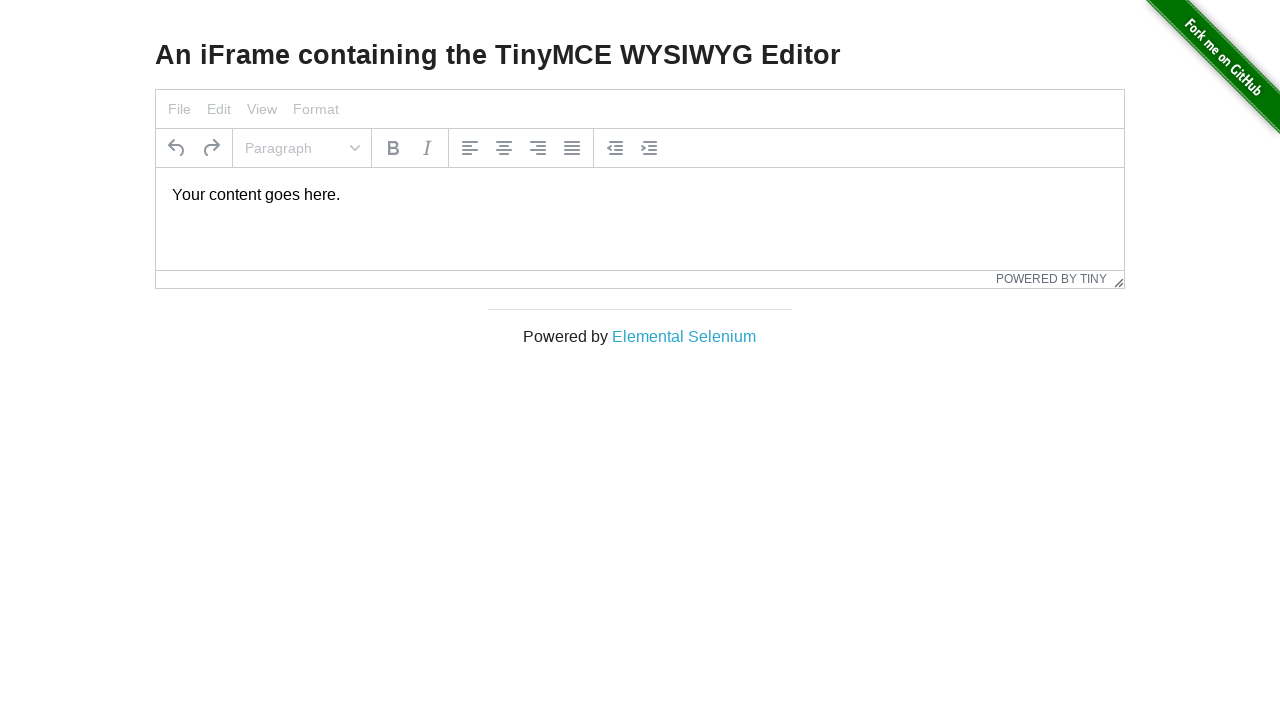

Clicked on text area in iframe at (640, 195) on #mce_0_ifr >> internal:control=enter-frame >> p
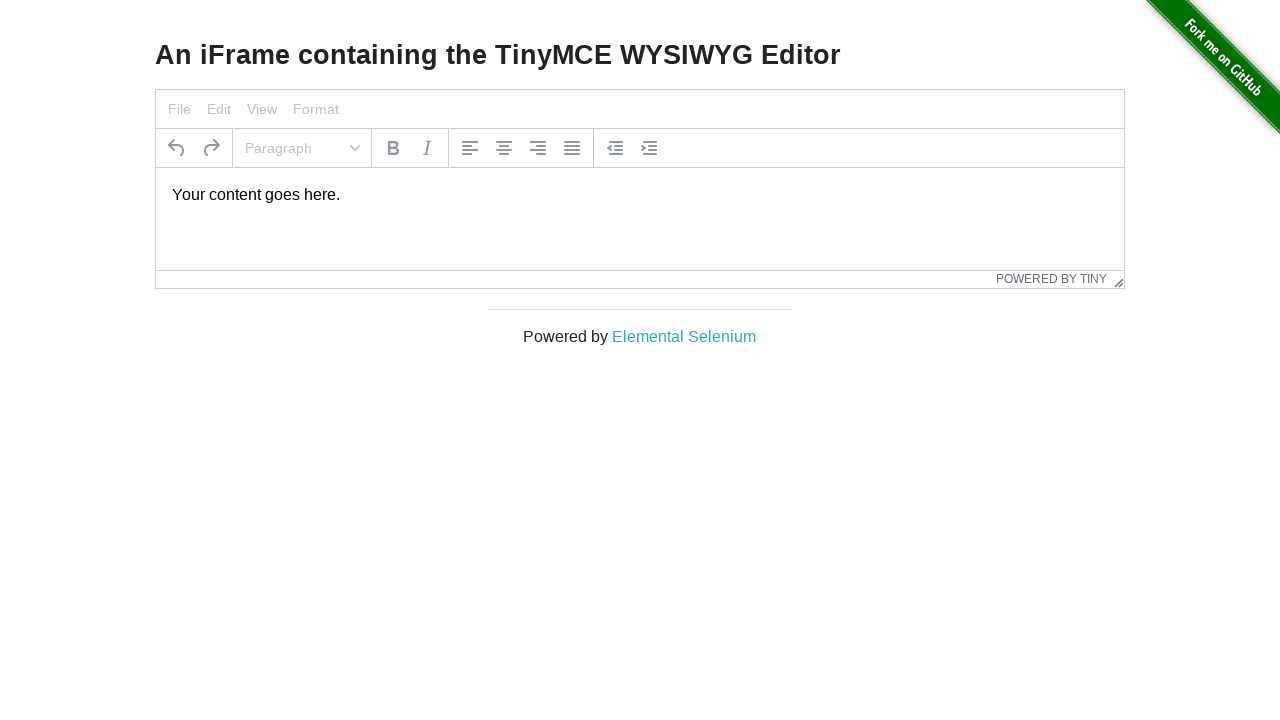

Selected all text in text area using Ctrl+A on #mce_0_ifr >> internal:control=enter-frame >> p
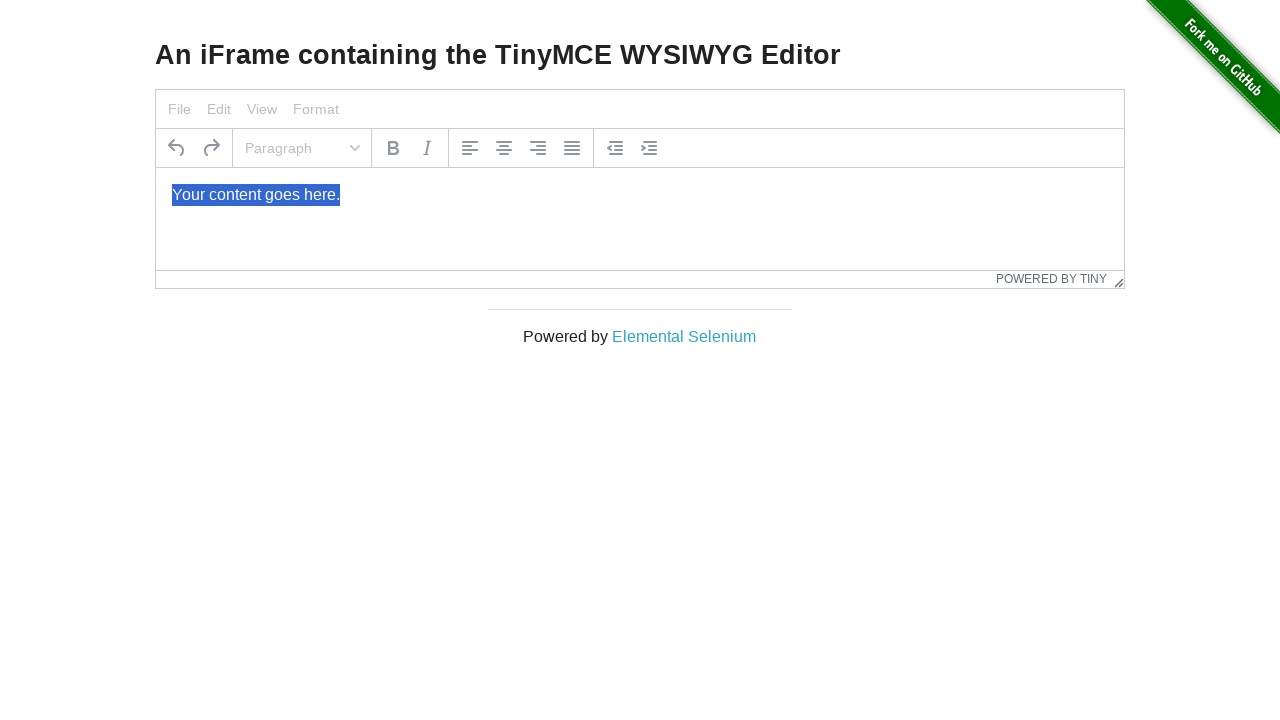

Typed 'Fatih' into the text area, replacing selected text on #mce_0_ifr >> internal:control=enter-frame >> p
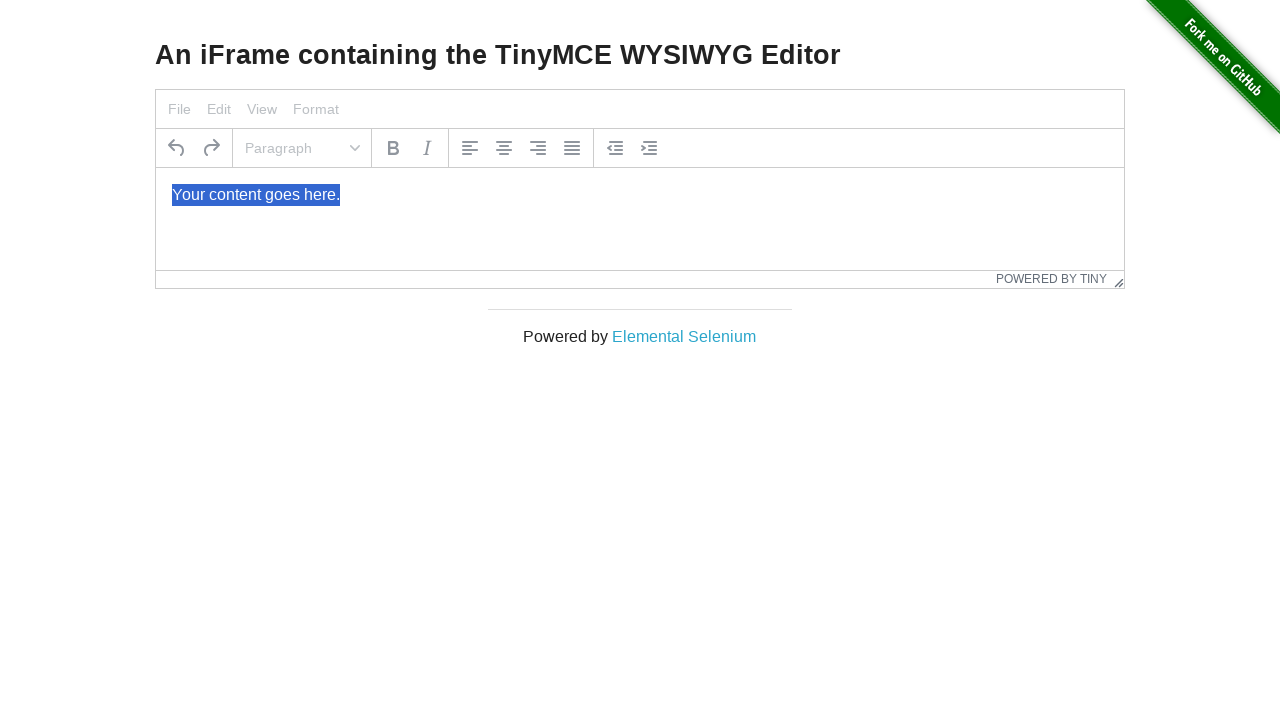

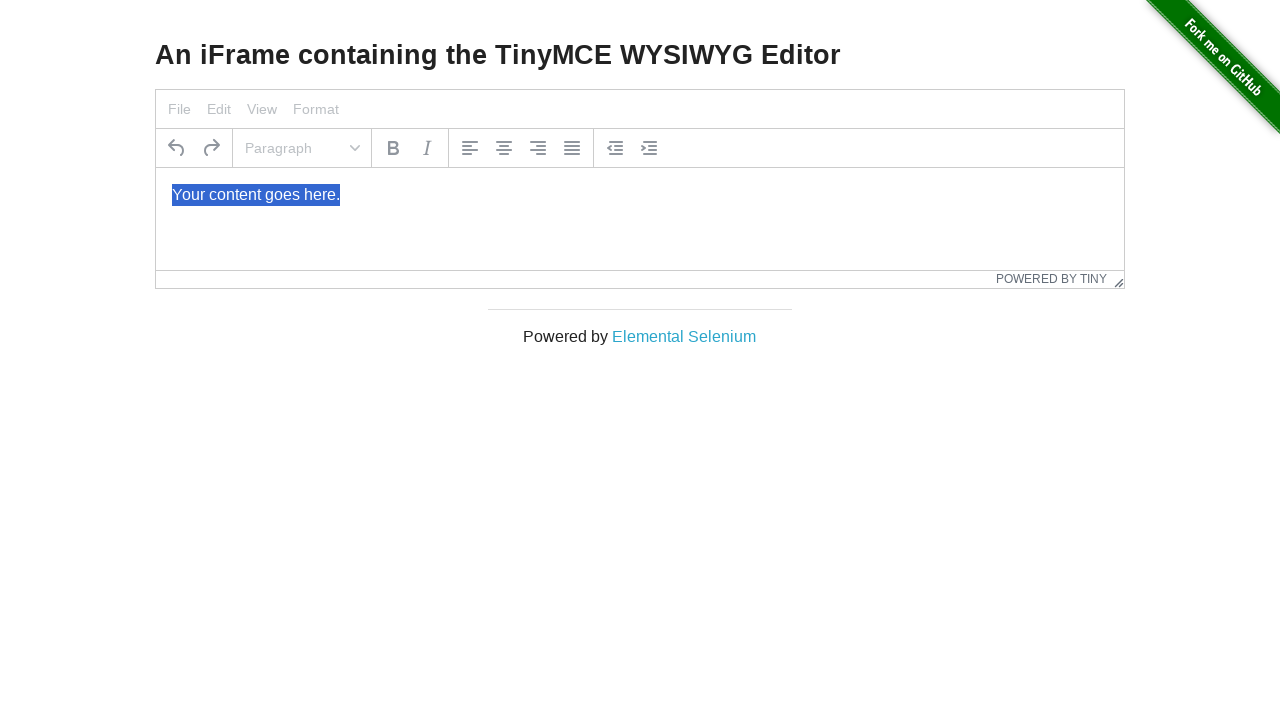